Tests passenger dropdown selection functionality by clicking on the passenger info dropdown, incrementing the adult count, and closing the dropdown panel.

Starting URL: https://rahulshettyacademy.com/dropdownsPractise/

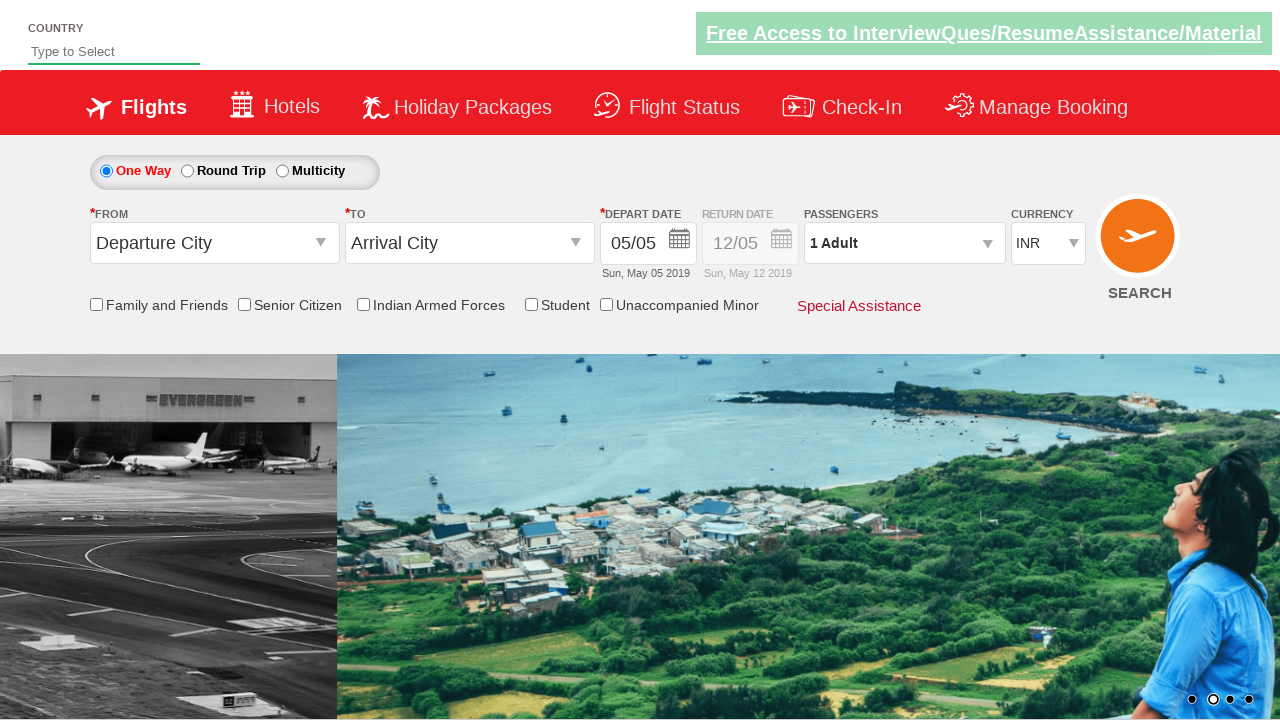

Clicked on passenger info dropdown to open it at (904, 243) on #divpaxinfo
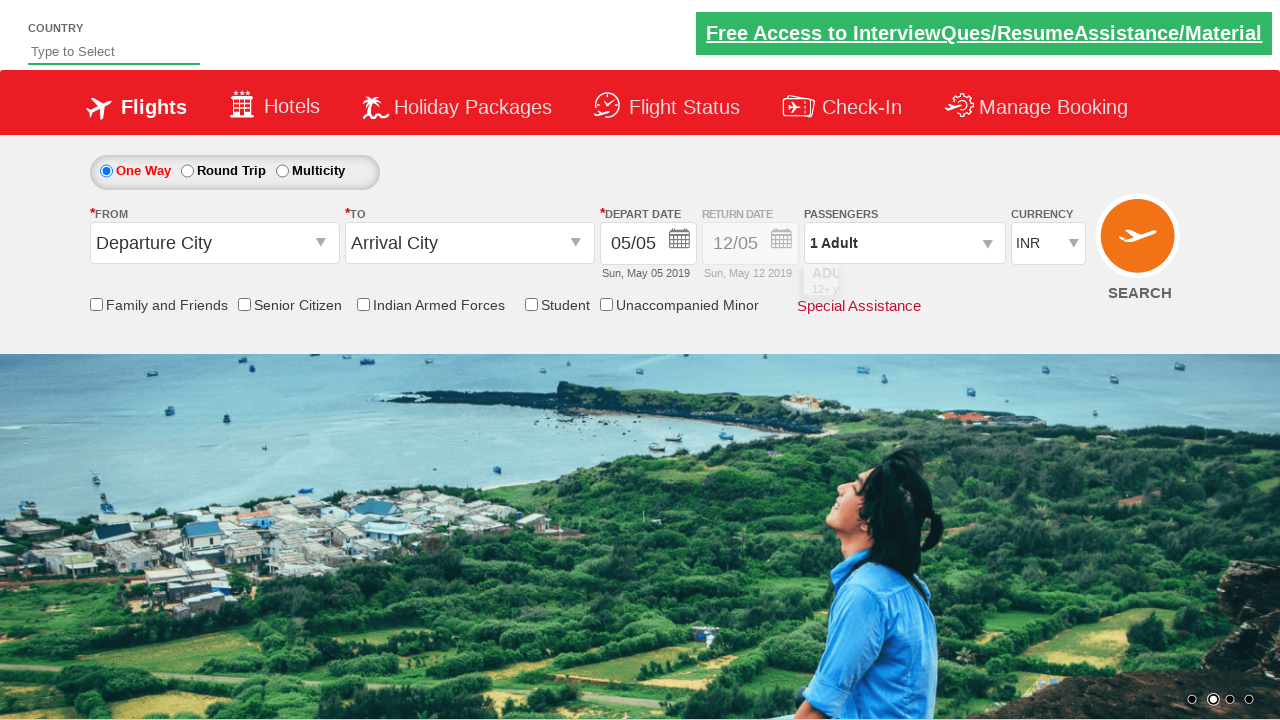

Waited for dropdown to be visible
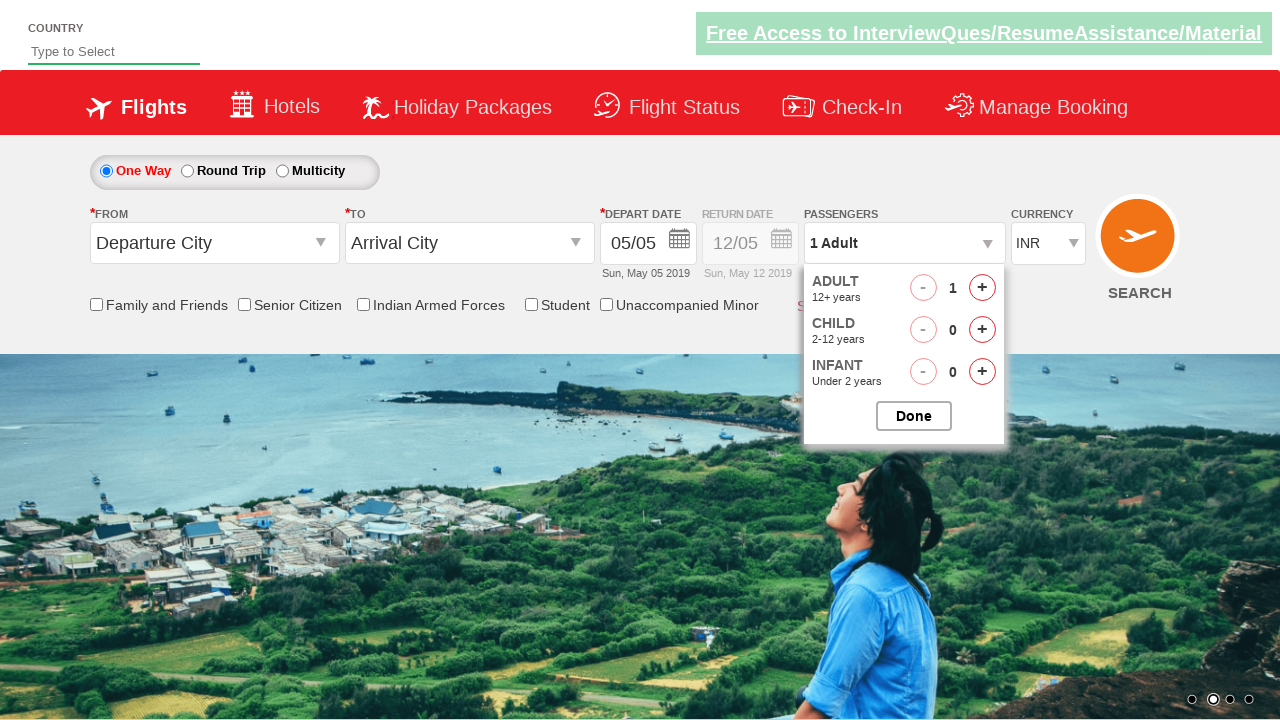

Clicked to increment adult passenger count at (982, 288) on #hrefIncAdt
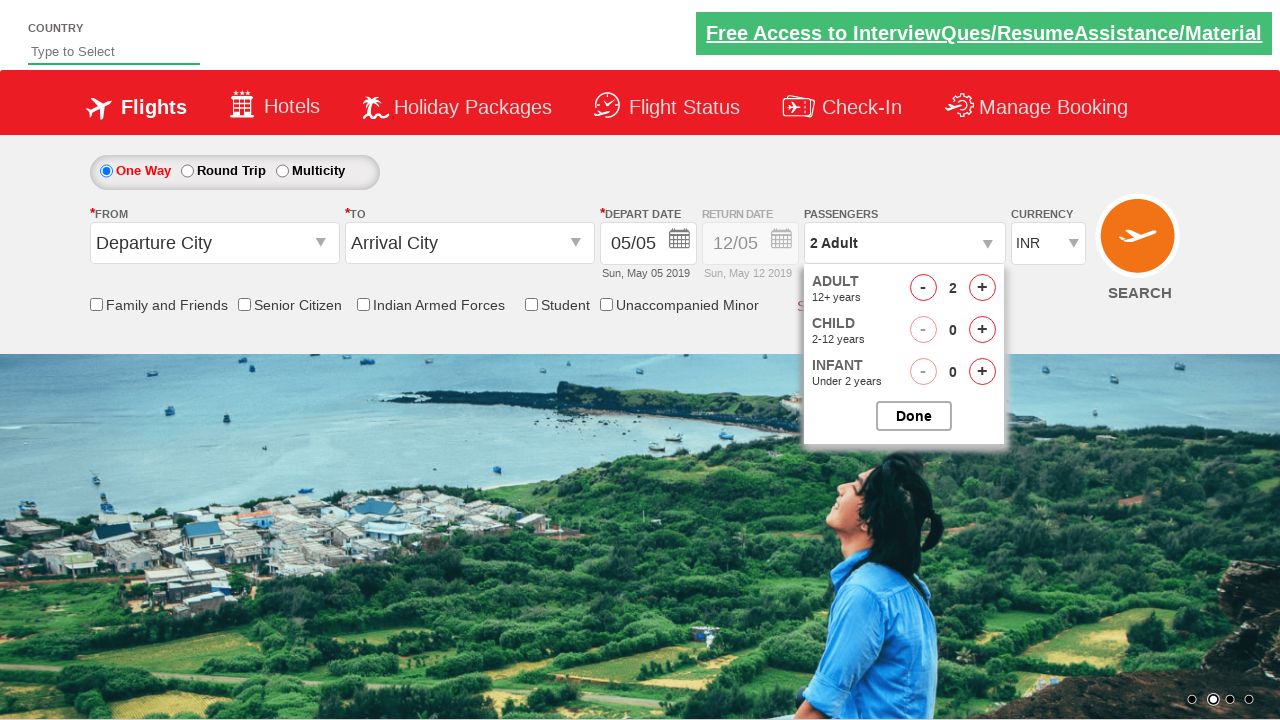

Closed the passenger options dropdown at (914, 416) on #btnclosepaxoption
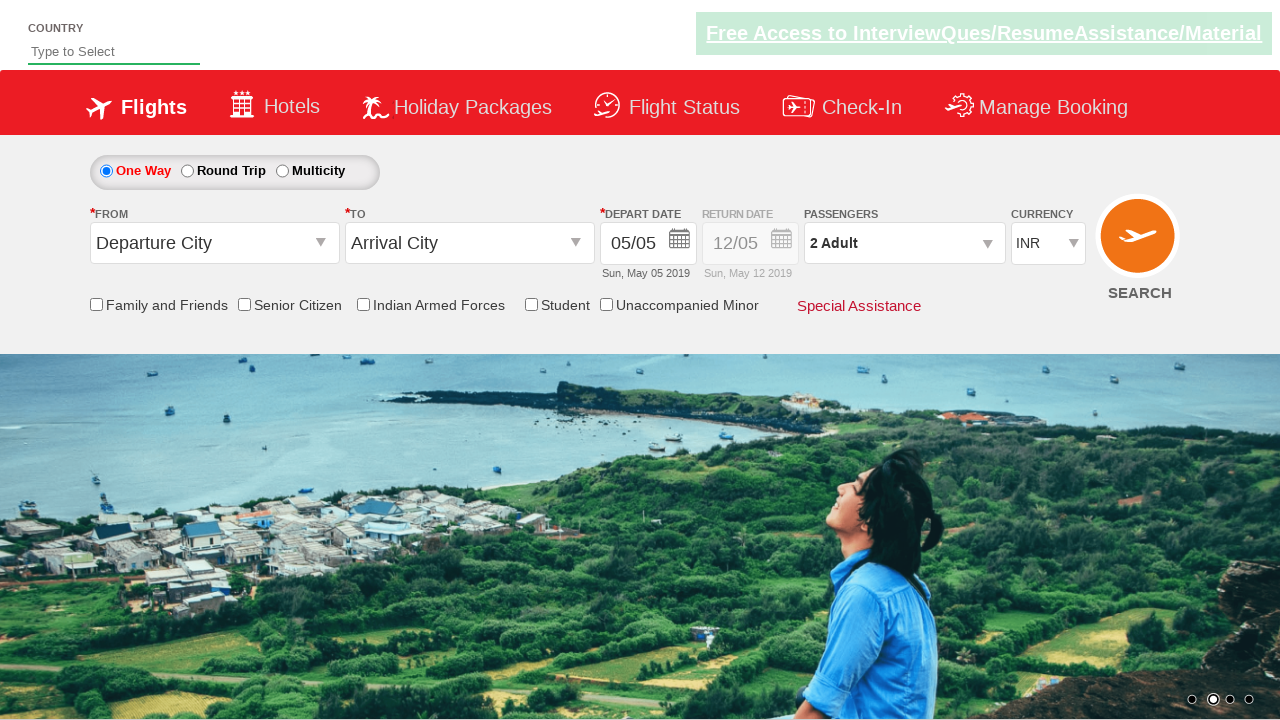

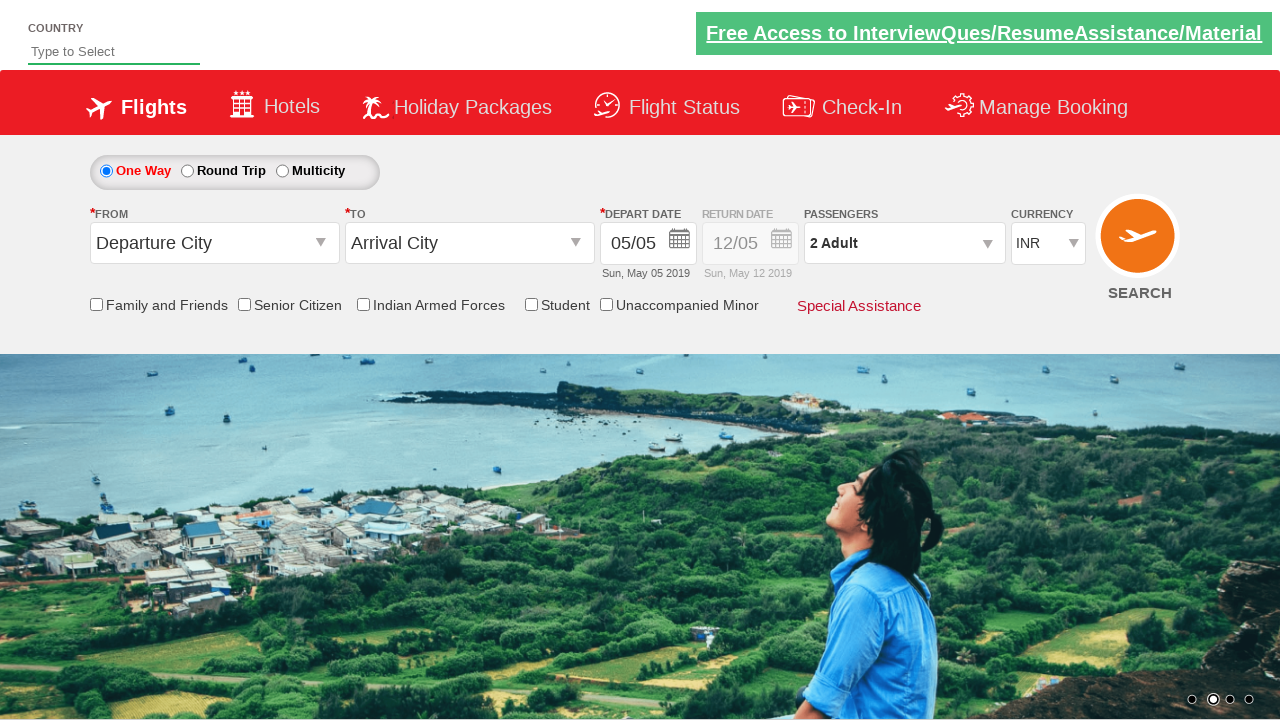